Tests button enabled state by checking if a submit button is enabled and clicking it if so

Starting URL: https://demoapps.qspiders.com/ui/button/buttonDisabled?sublist=4

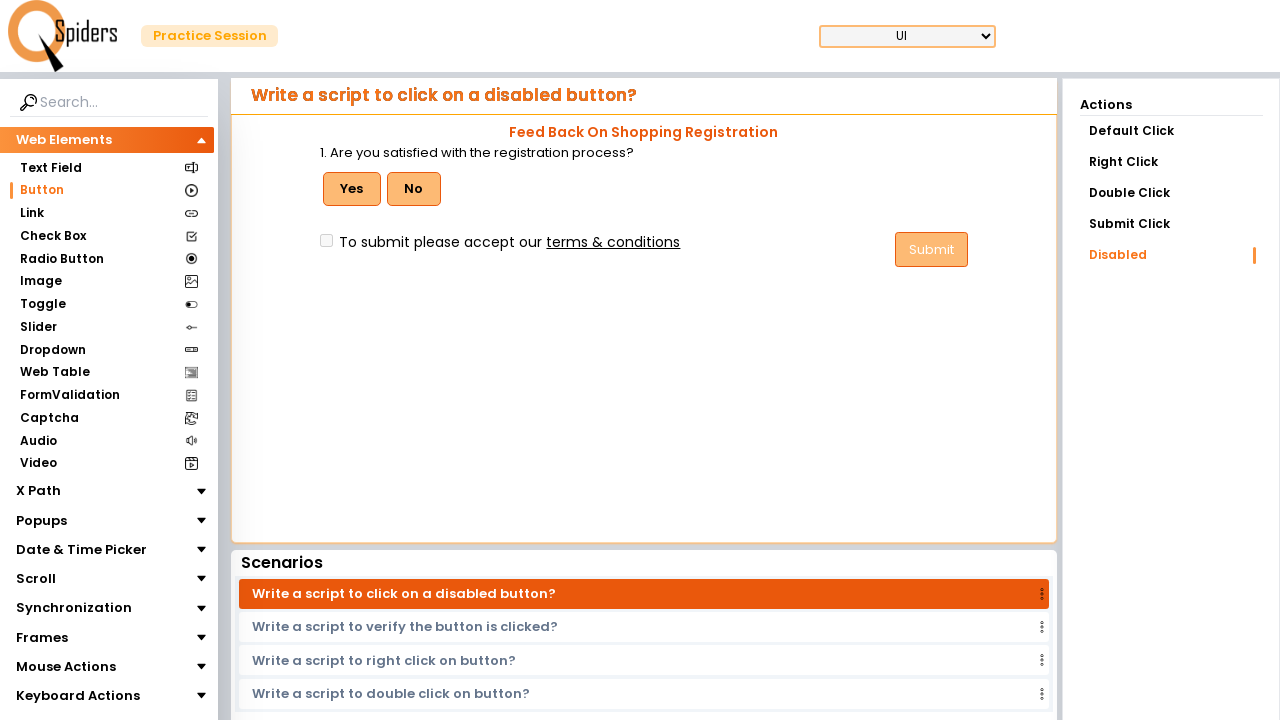

Located submit button with ID 'submitButton'
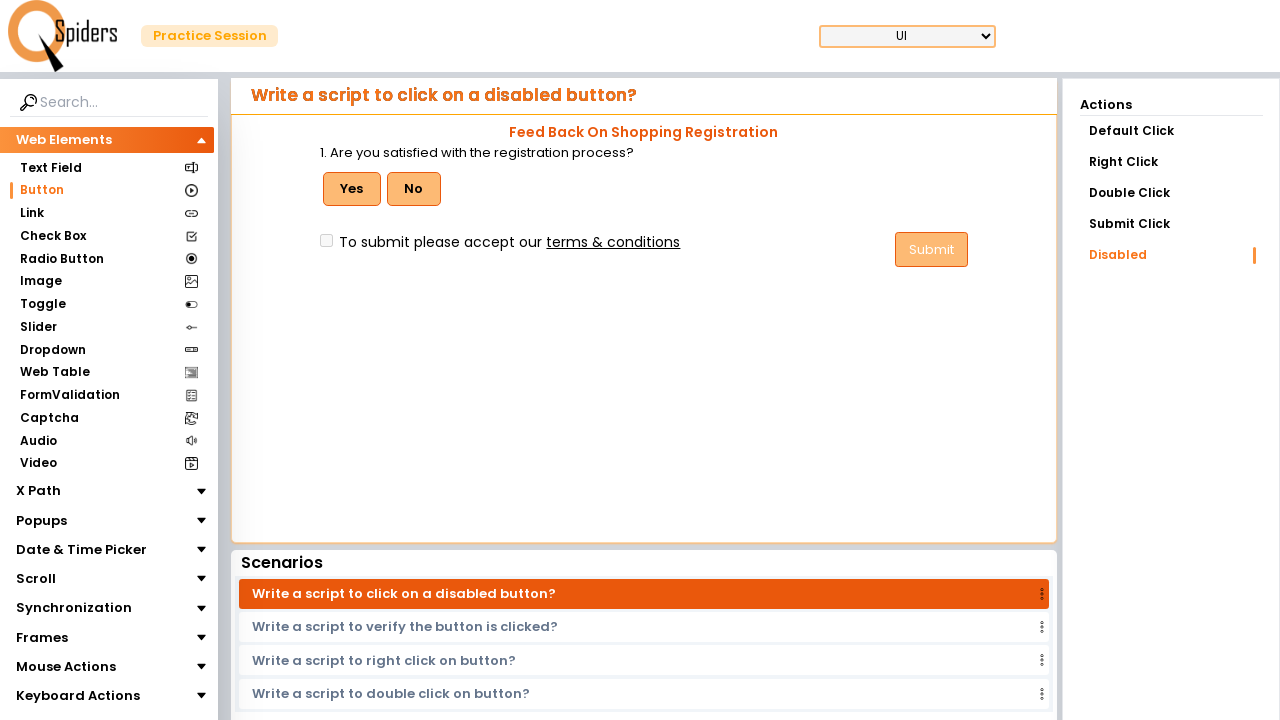

Verified submit button is enabled
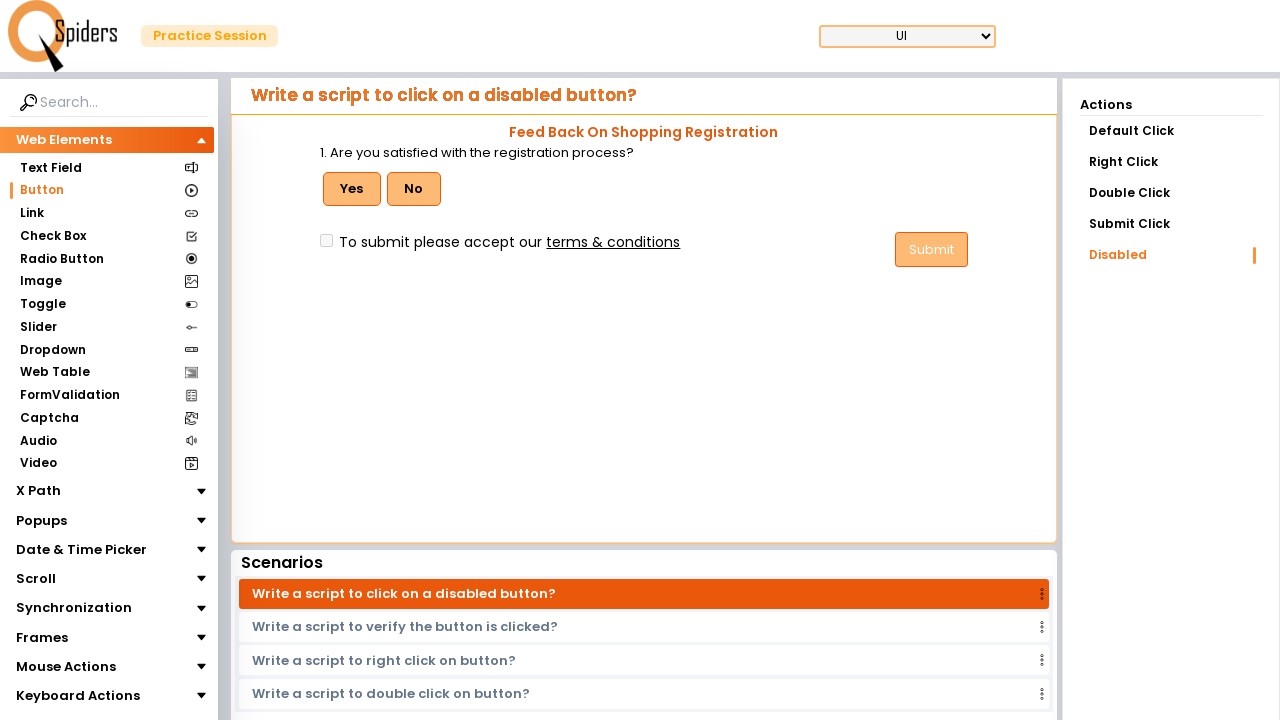

Clicked enabled submit button at (932, 250) on button#submitButton
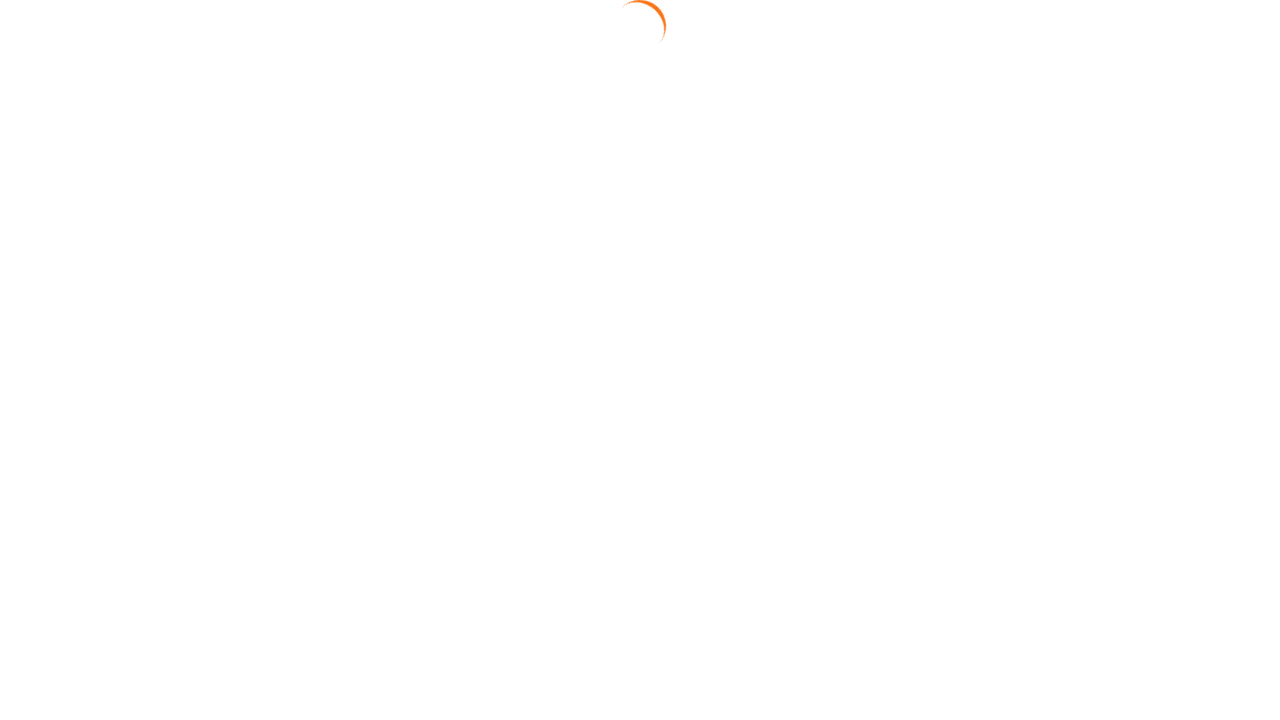

Waited 2000ms for page to process button click
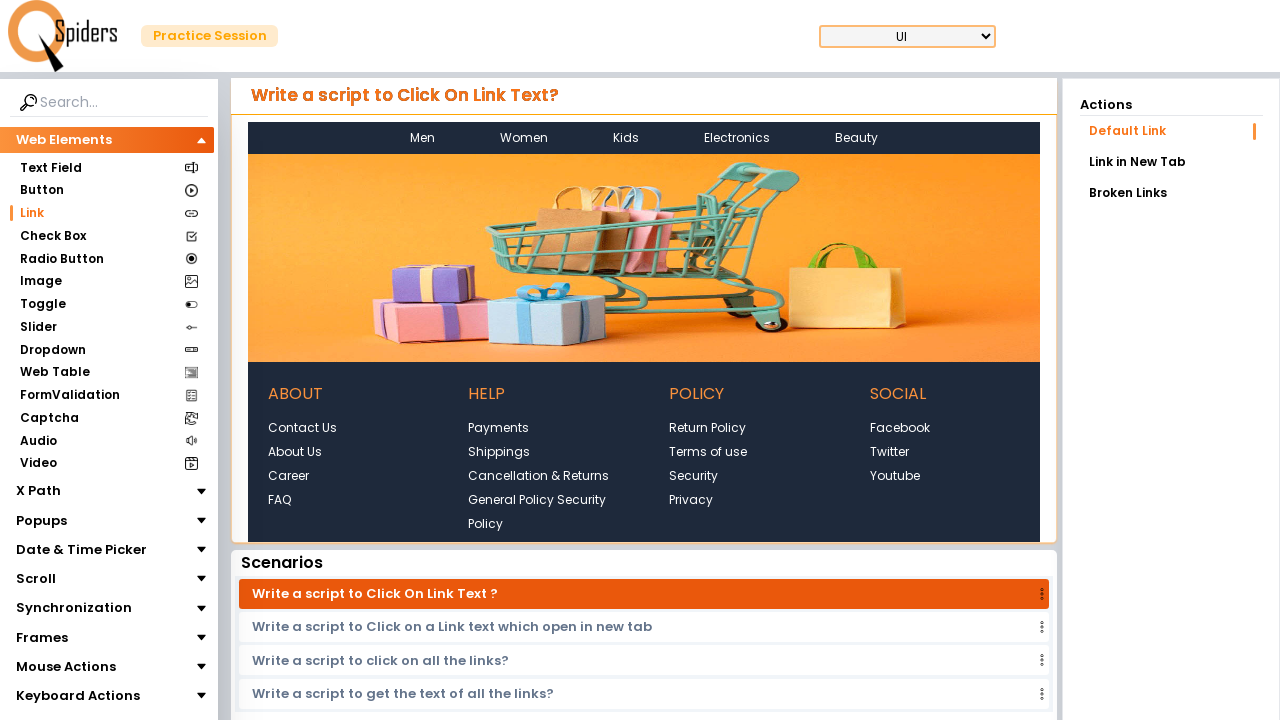

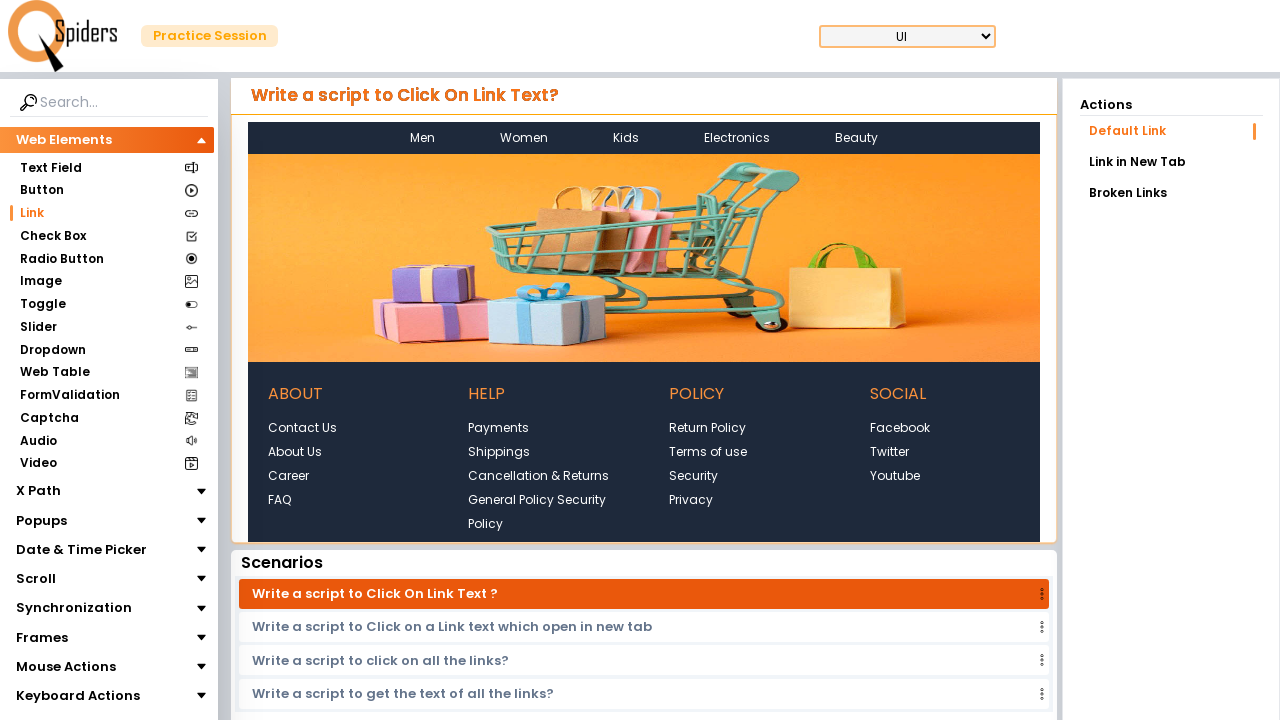